Tests the jQuery UI resizable widget by dragging to resize an element within an iframe

Starting URL: https://jqueryui.com/resizable/

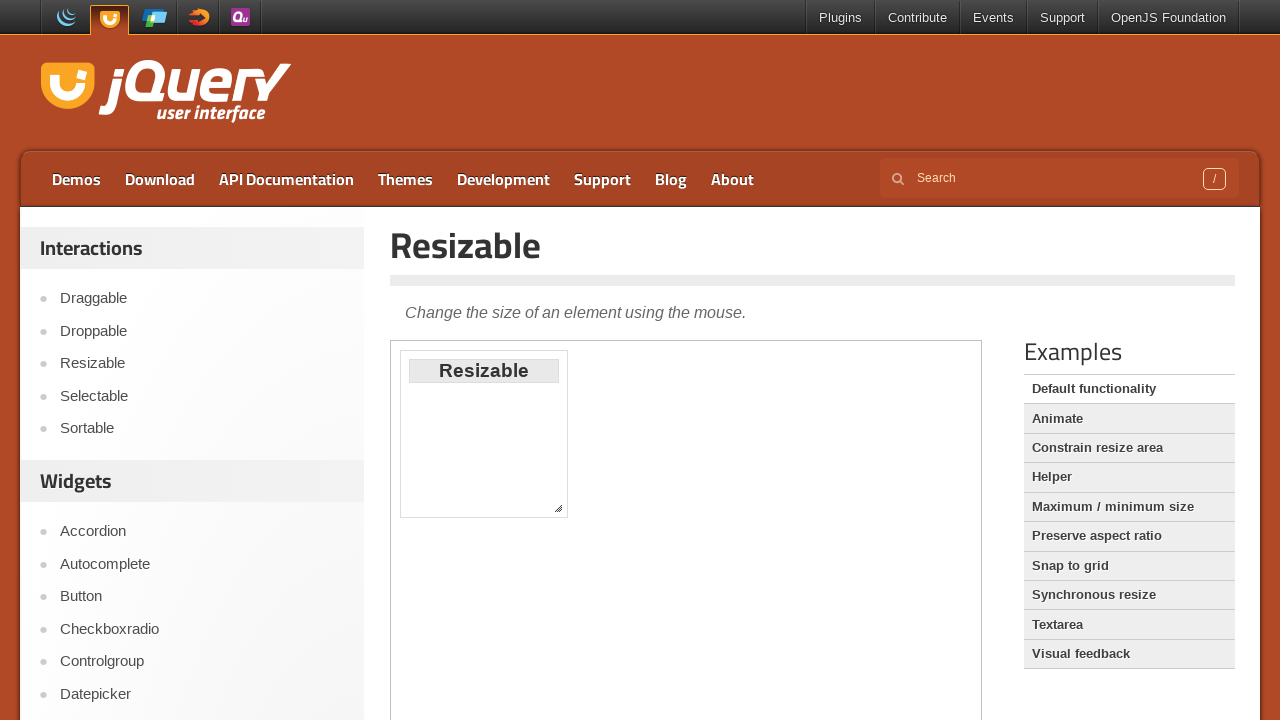

Located and switched to the iframe containing the resizable demo
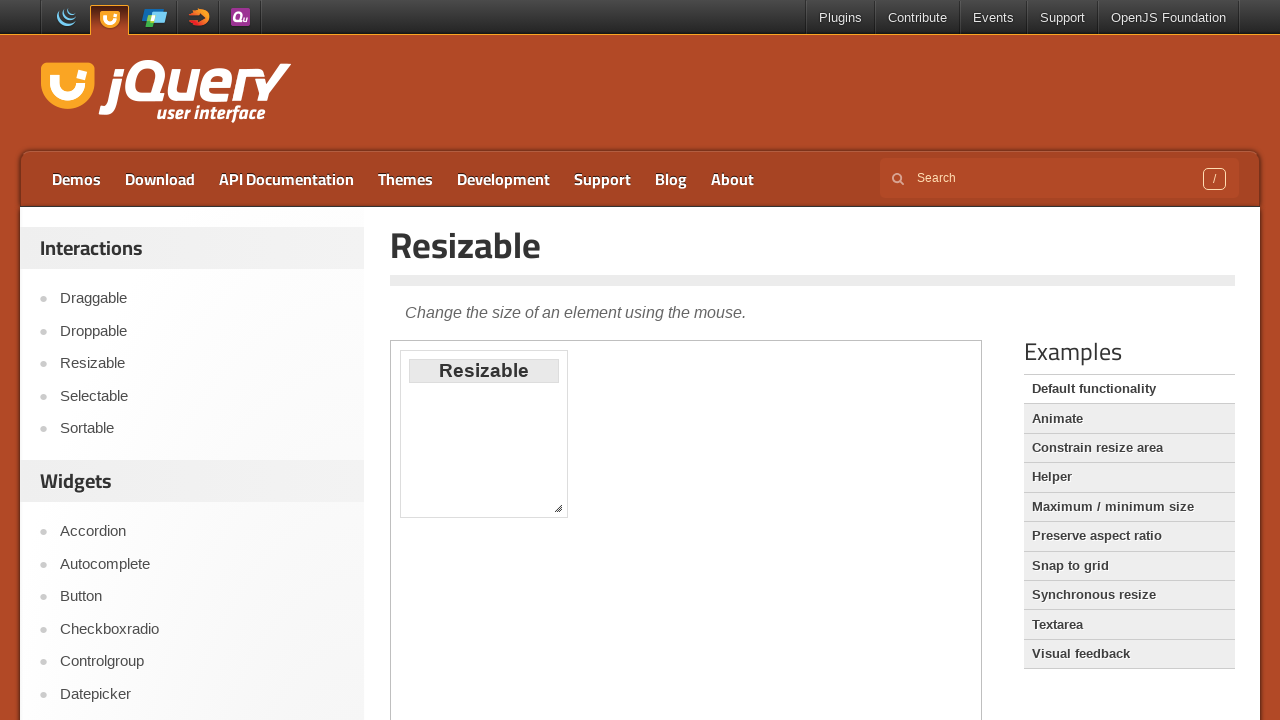

Located the resizable element within the iframe
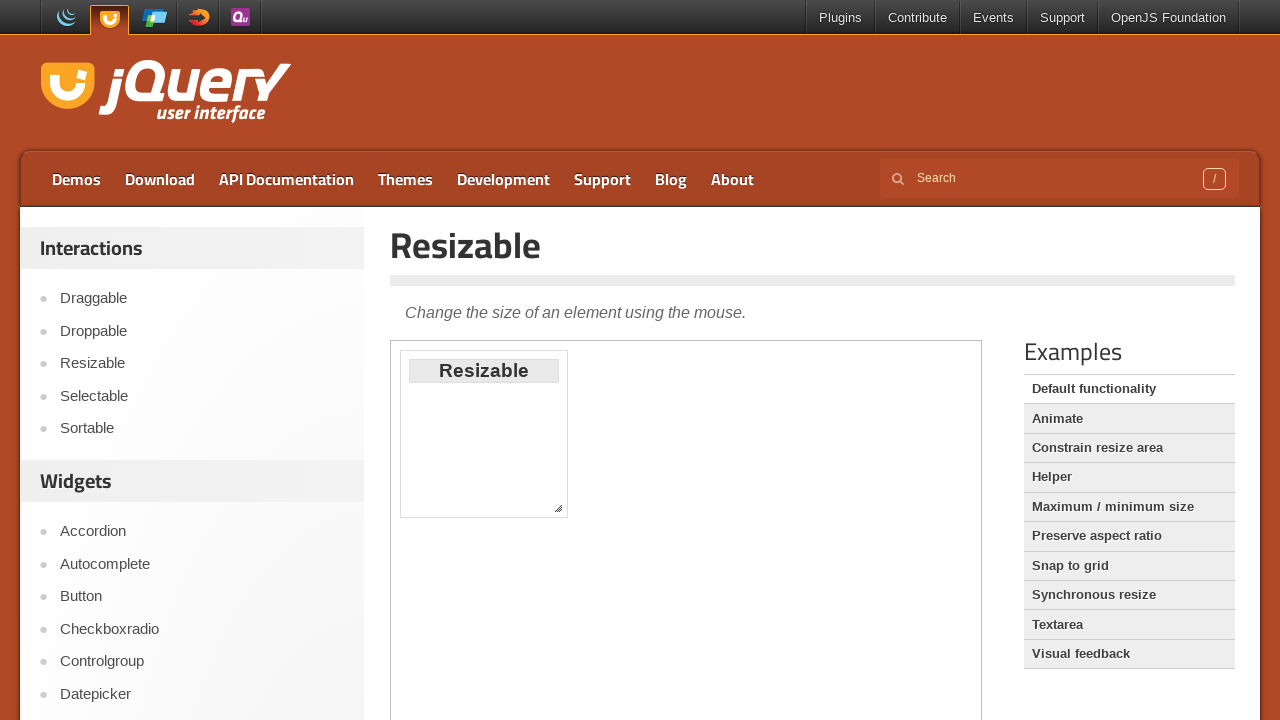

Retrieved bounding box of the resizable element
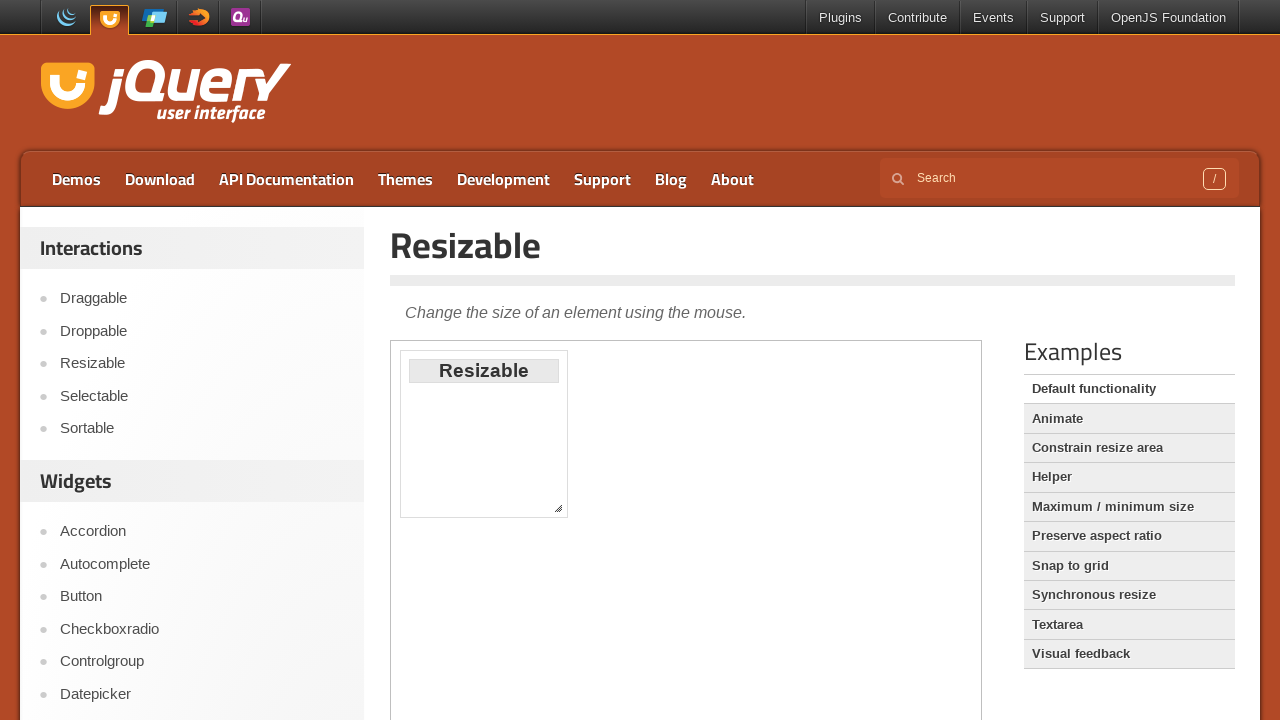

Moved mouse to the bottom-right resize handle at (563, 513)
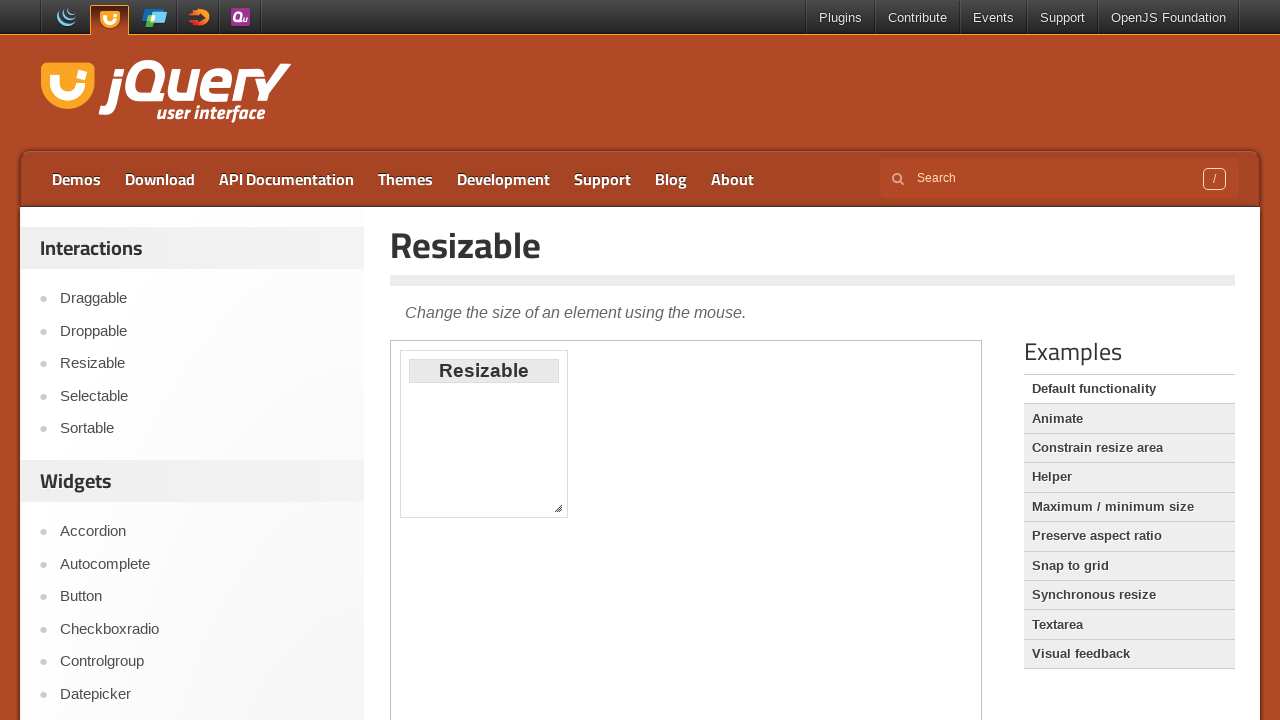

Pressed mouse button down on the resize handle at (563, 513)
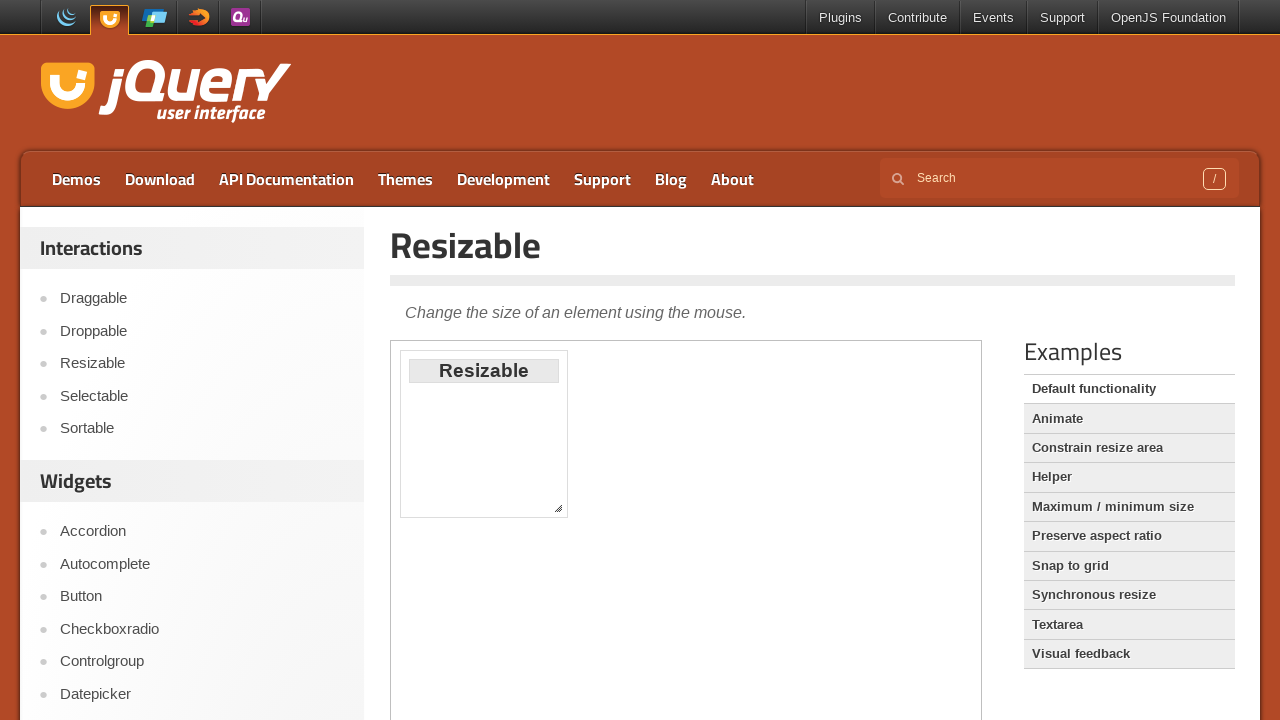

Dragged the resize handle to enlarge the resizable element at (618, 618)
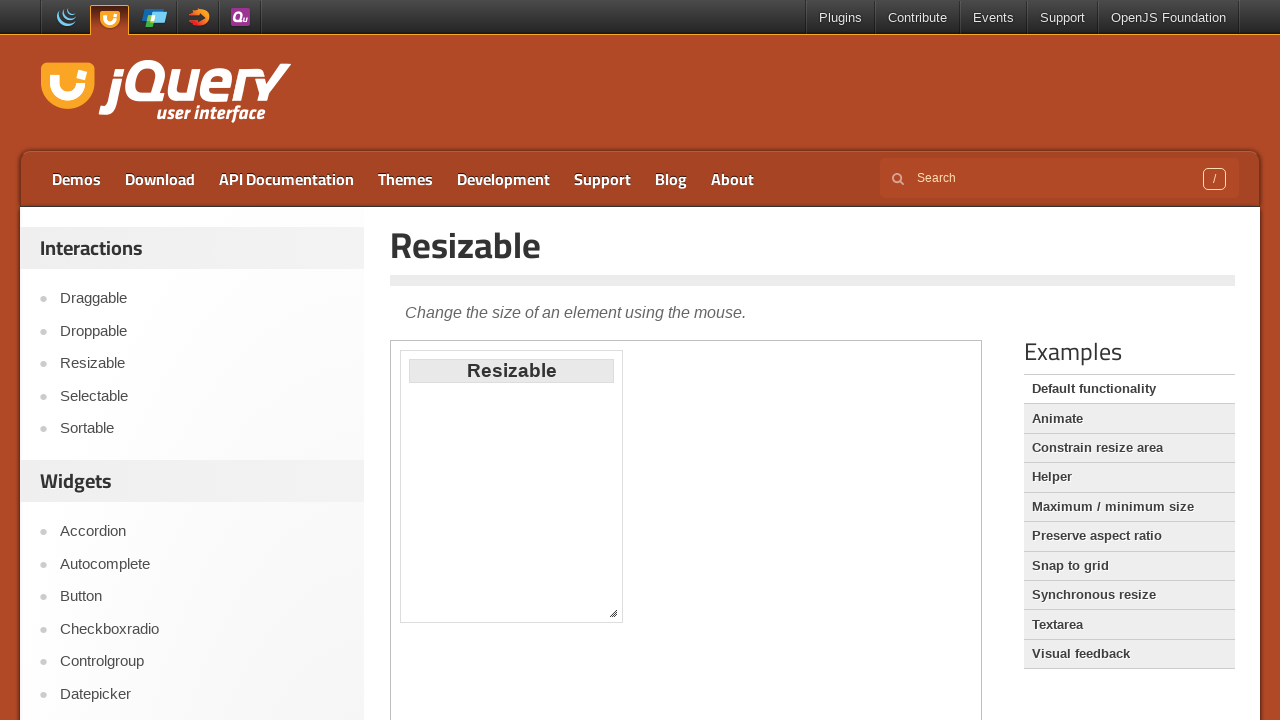

Released mouse button to complete the resize operation at (618, 618)
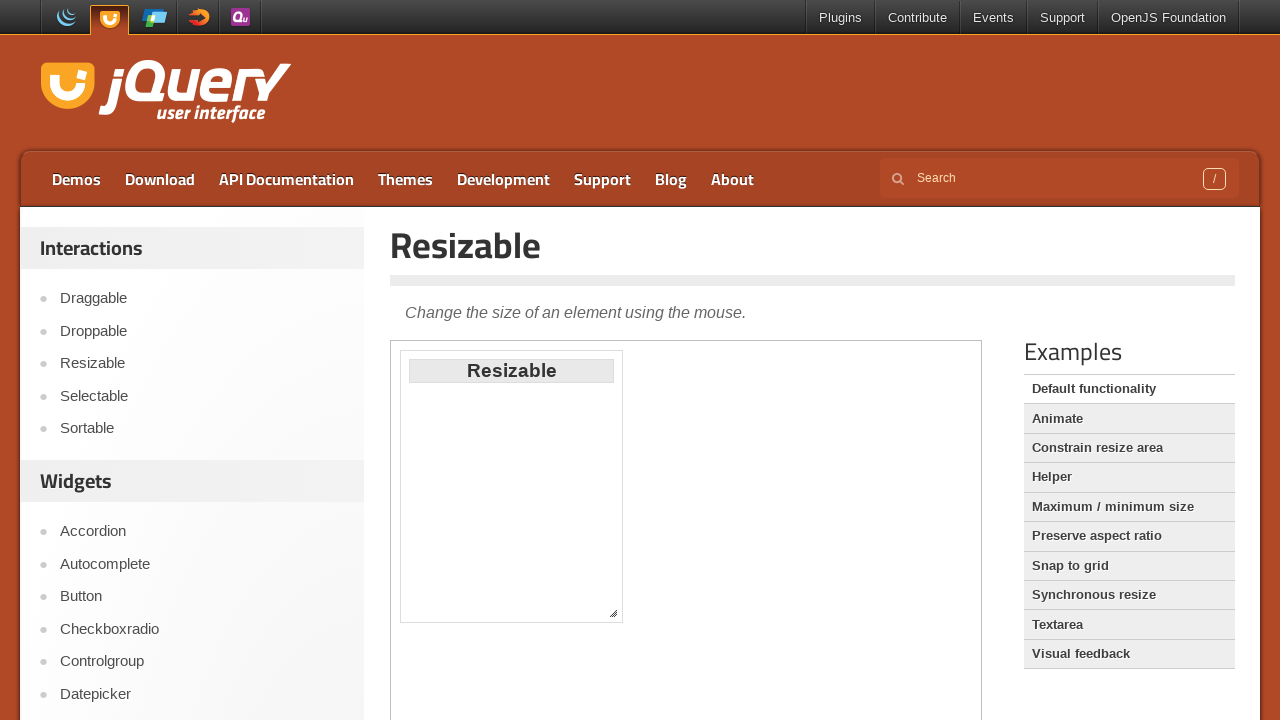

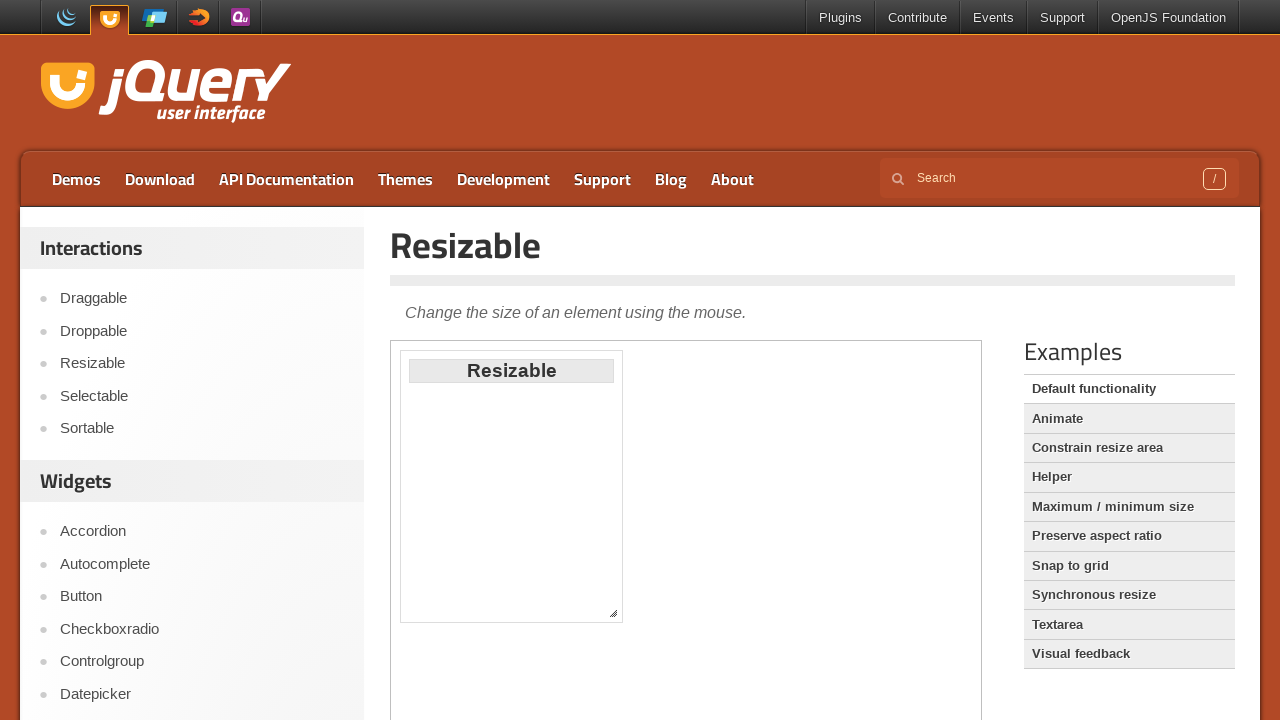